Tests that the login button on the CMS portal page is clickable by locating and clicking the "Submit Login" button.

Starting URL: https://portal.cms.gov/portal/

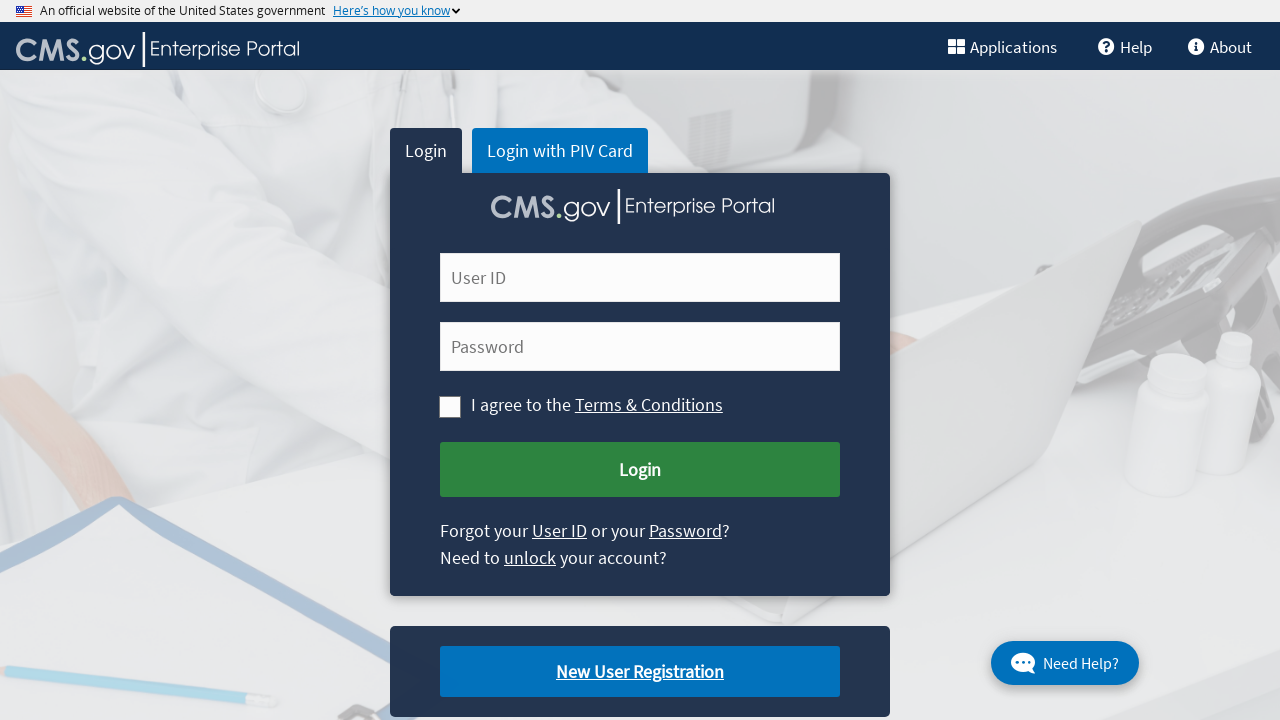

Clicked the 'Submit Login' button on the CMS portal login page at (640, 470) on [name='Submit Login']
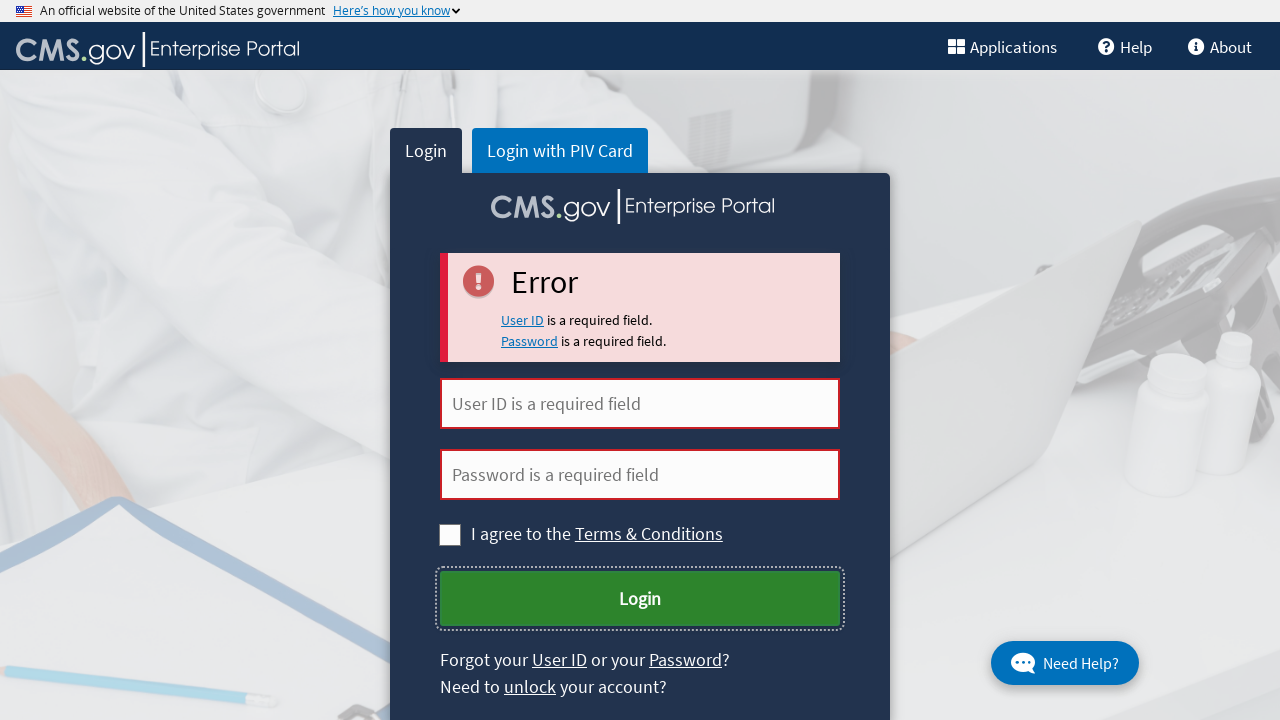

Waited 2 seconds to observe the result of clicking the login button
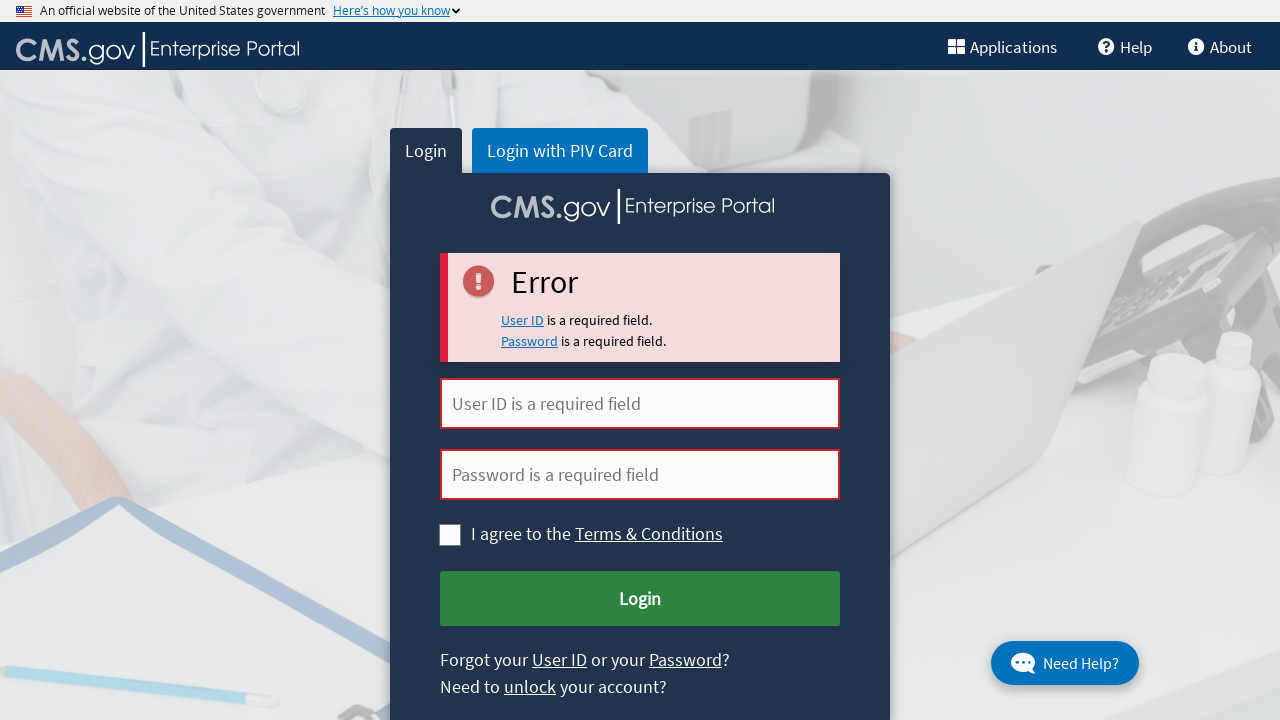

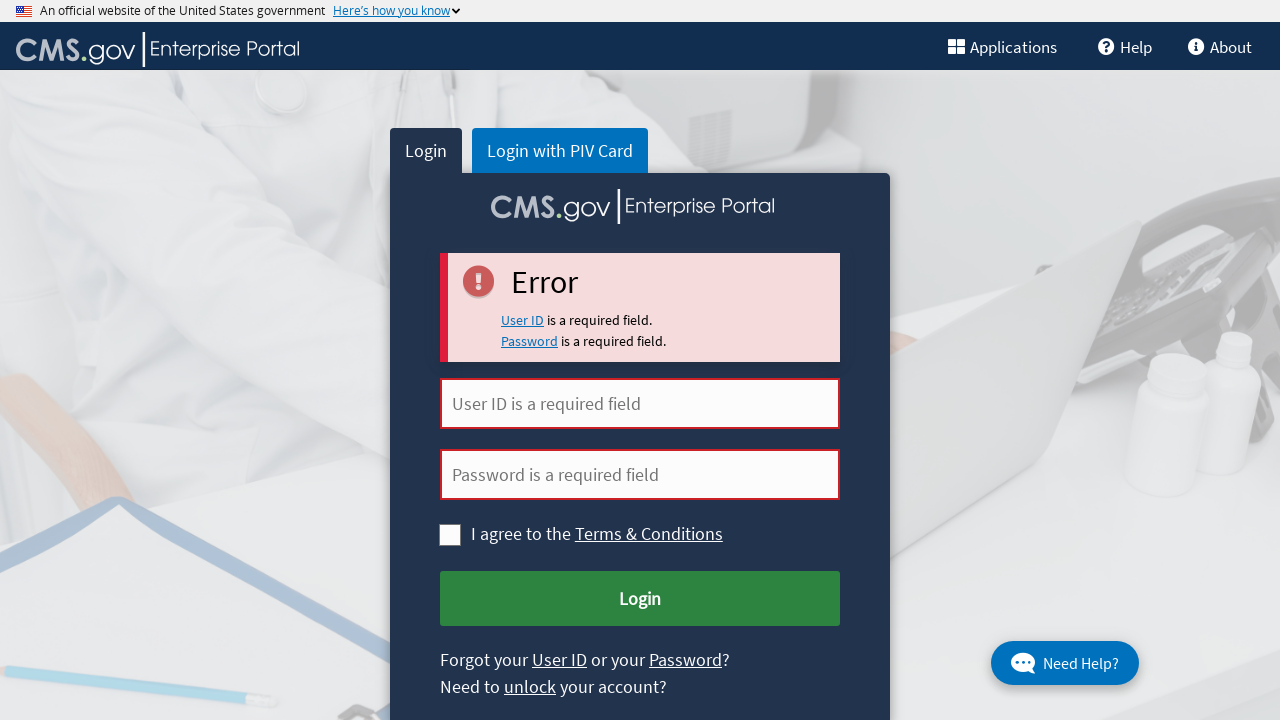